Tests form submission with valid data by filling all fields with a valid email and verifying the submitted information is displayed below the form

Starting URL: https://demoqa.com/text-box

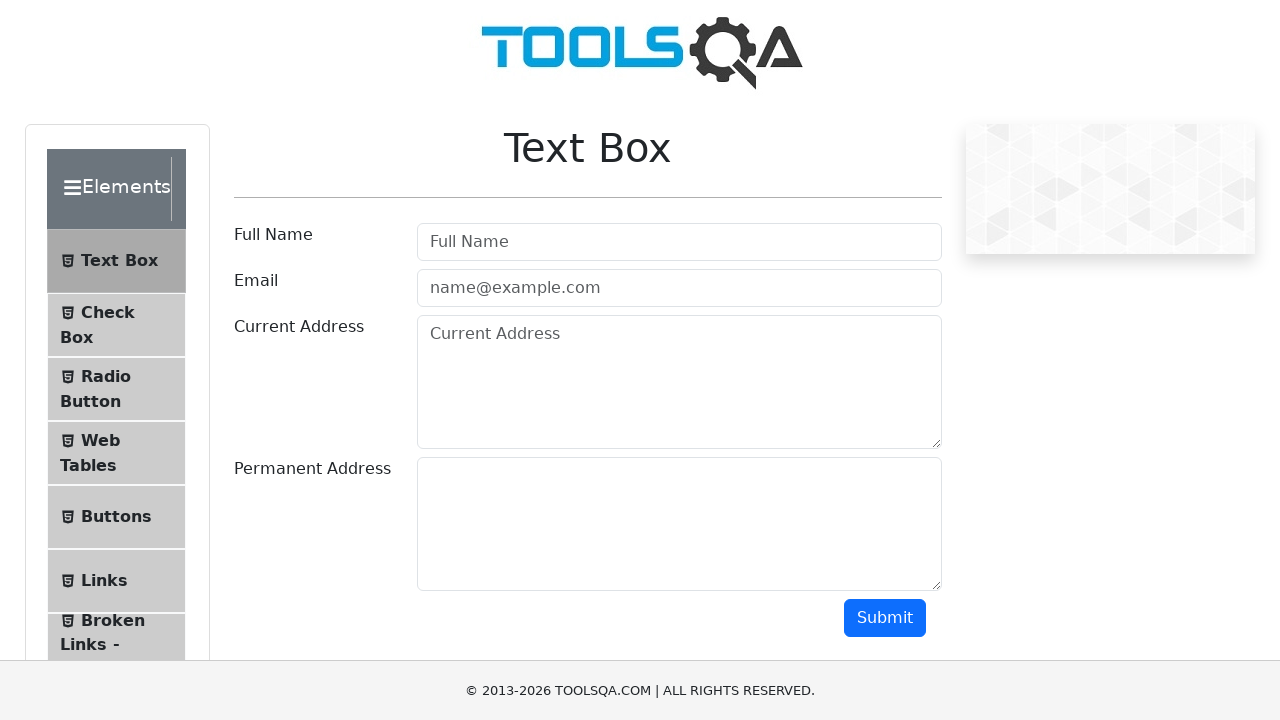

Filled Full Name field with 'Jane Doe' on #userName
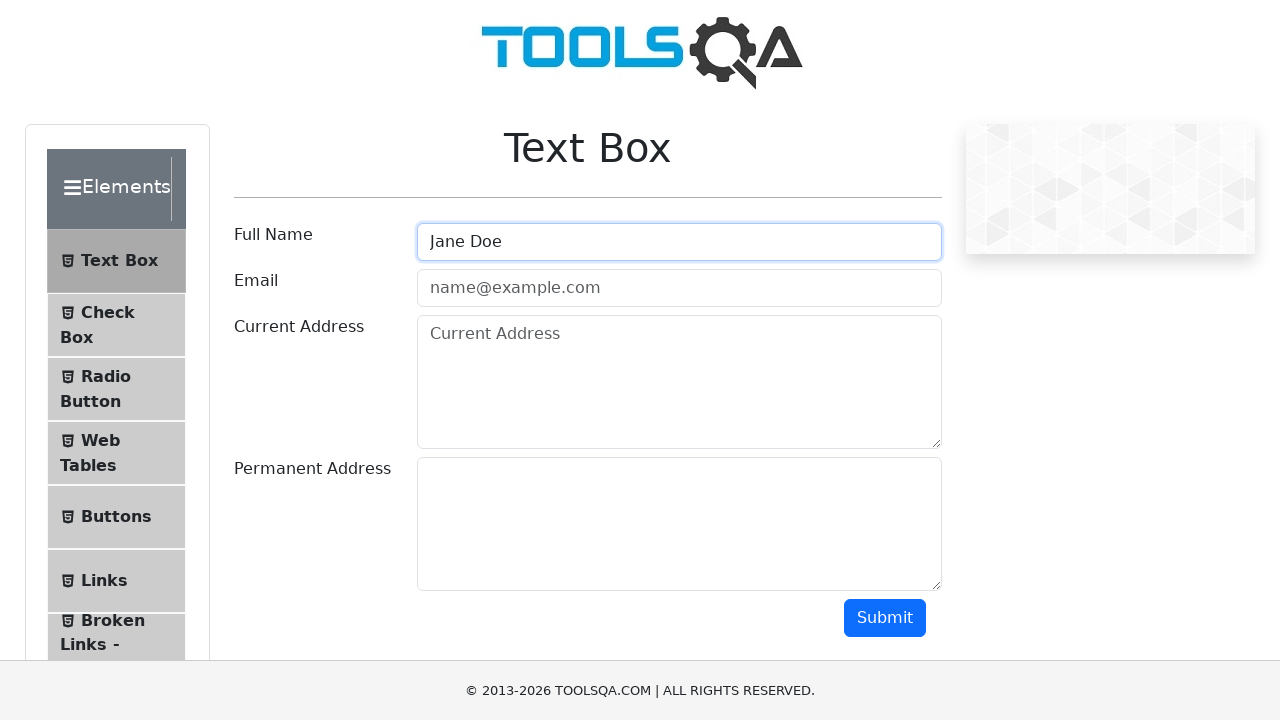

Filled Email field with valid email 'janedoe@mail.com' on #userEmail
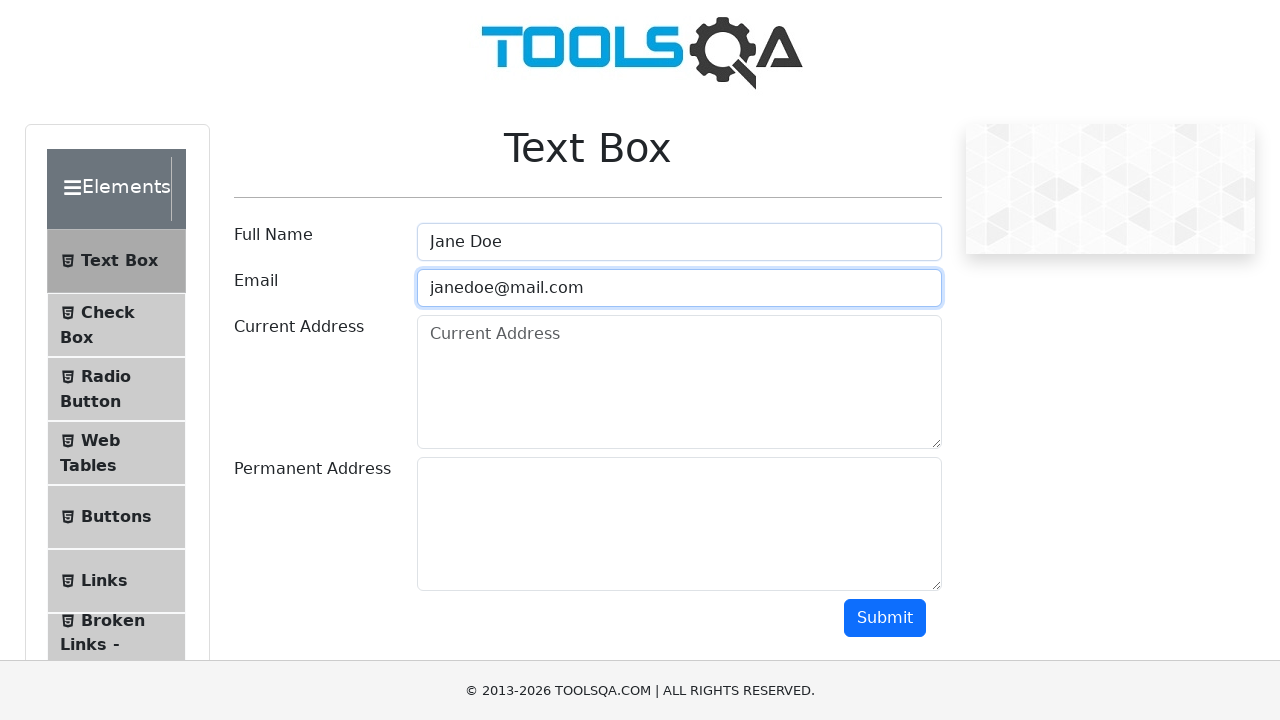

Filled Current Address field with 'Test Av 2020, Los Angeles' on #currentAddress
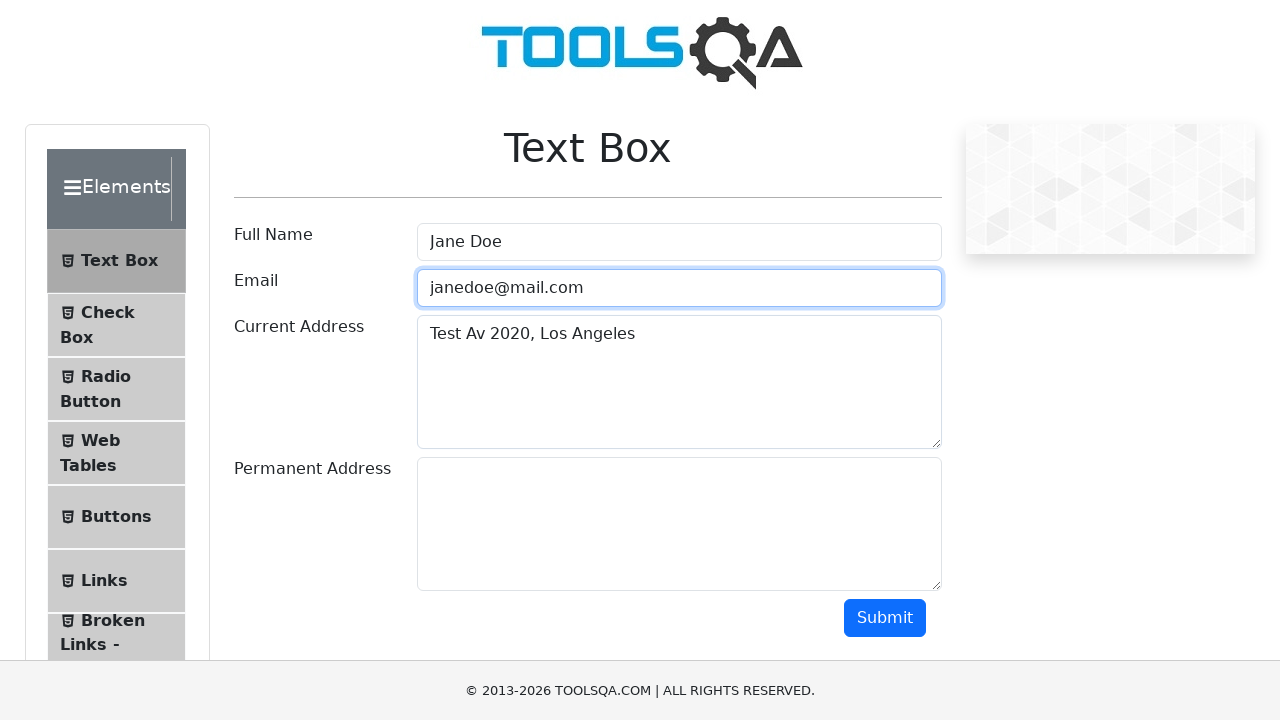

Filled Permanent Address field with 'Test Av 2020, San Diego' on #permanentAddress
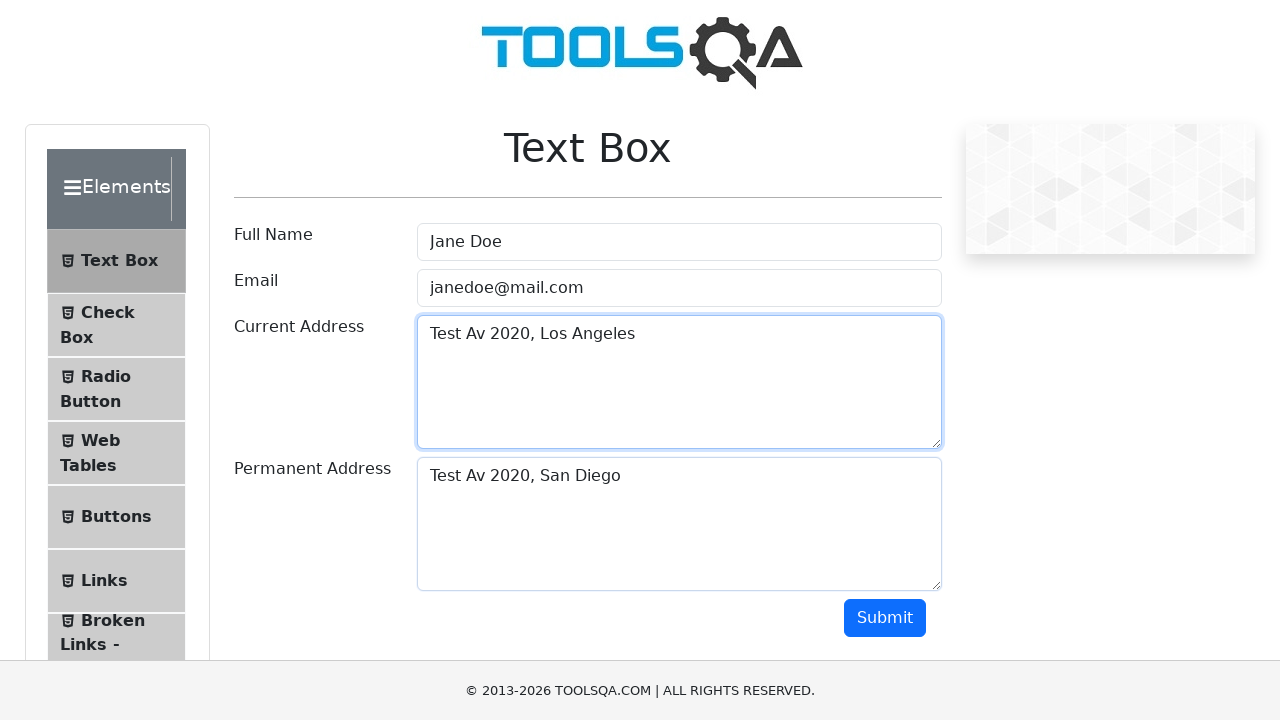

Scrolled down 500px to view submit button
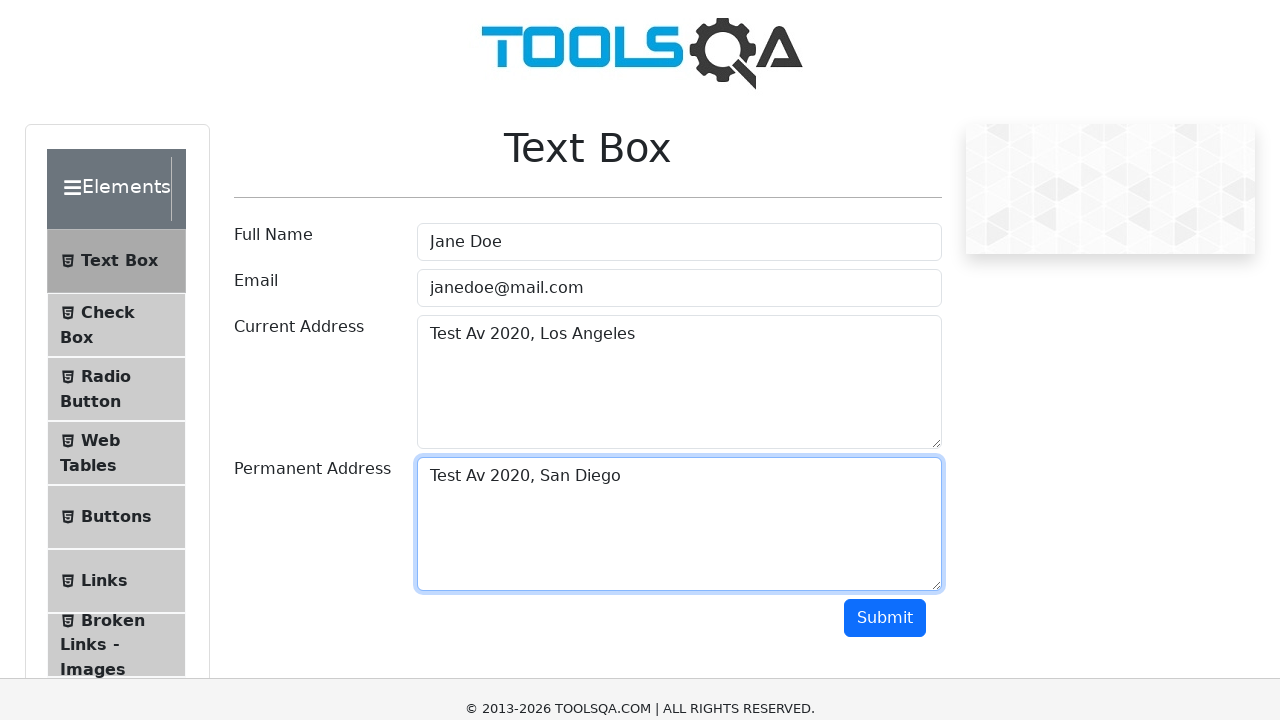

Clicked submit button to submit form with valid data at (885, 118) on #submit
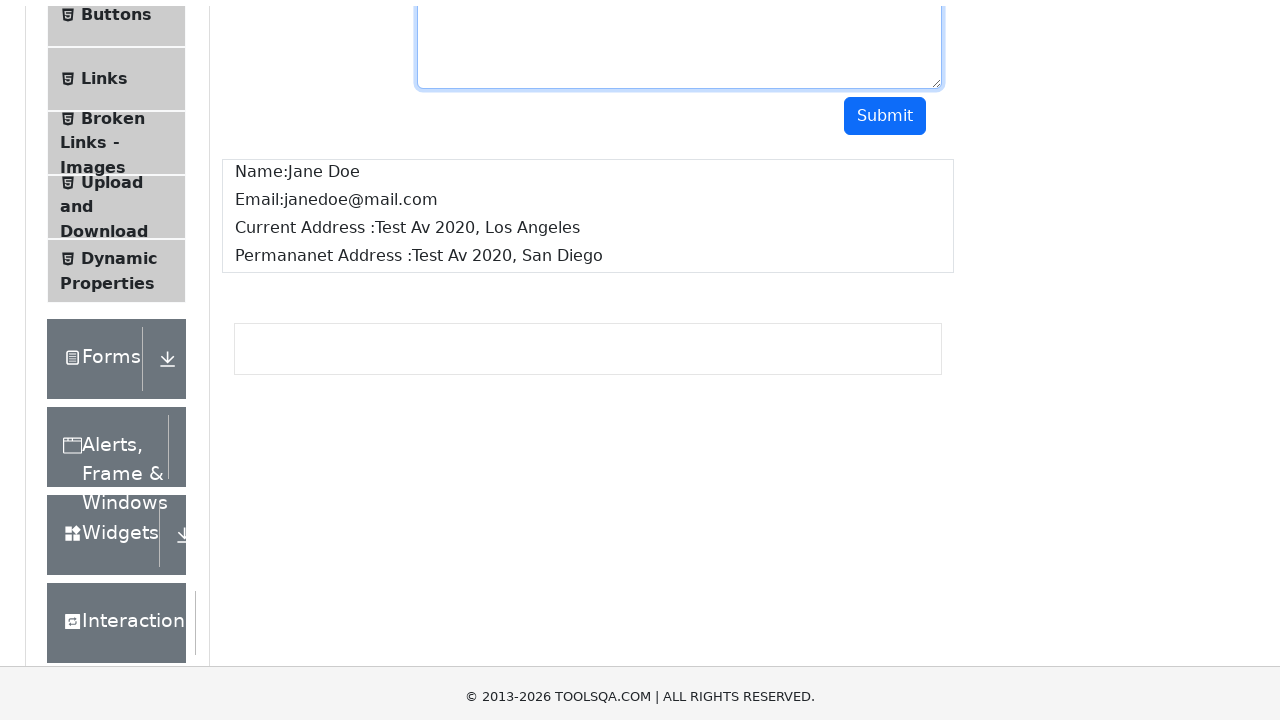

Output section loaded after form submission
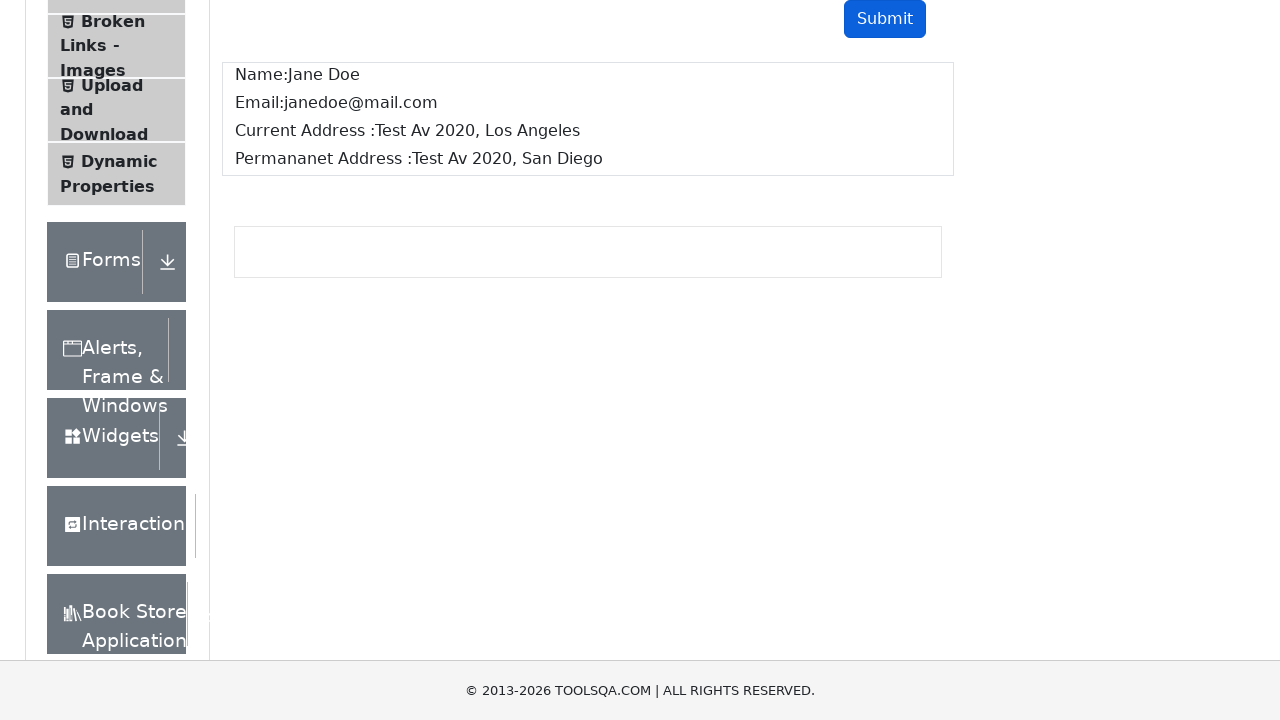

Name field in output section is visible
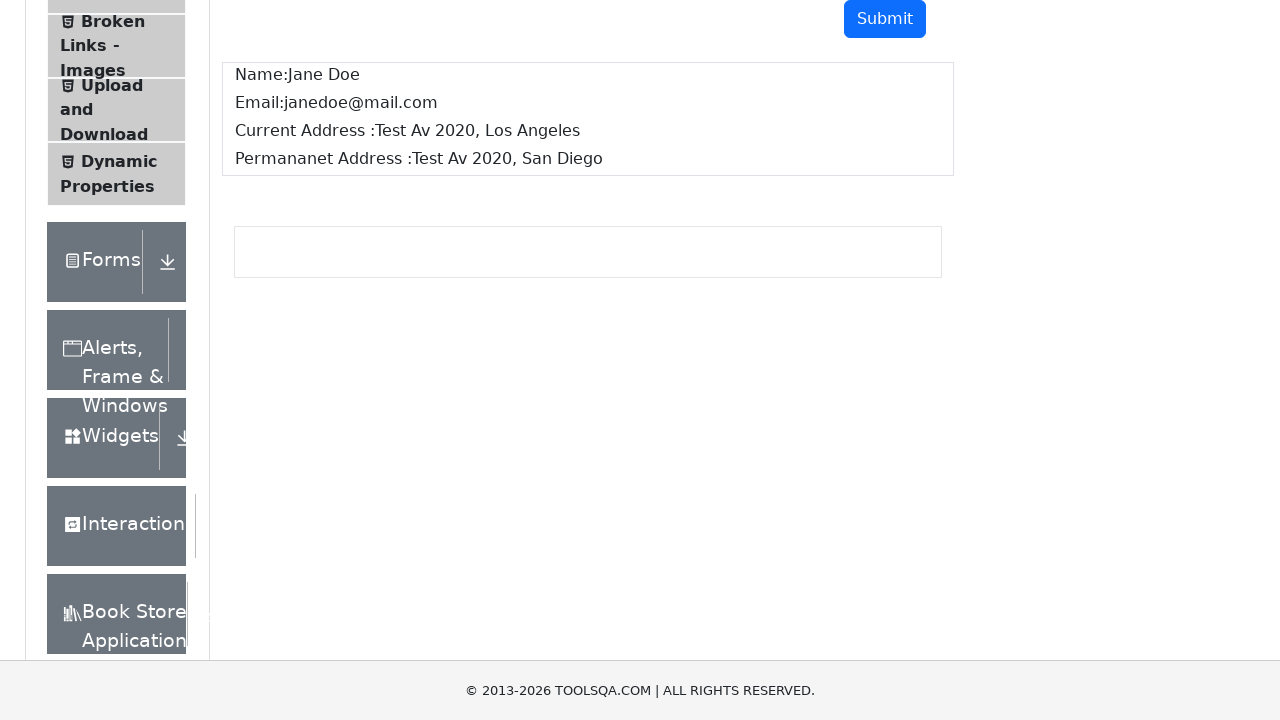

Email field in output section is visible
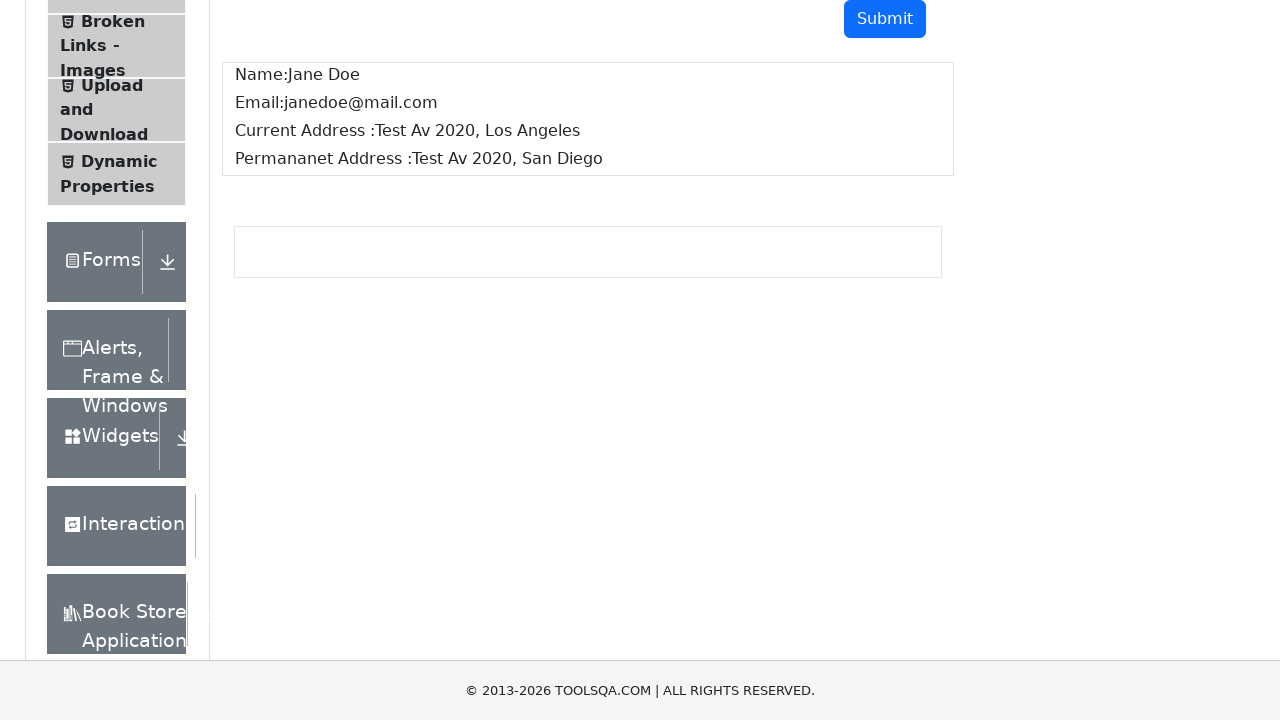

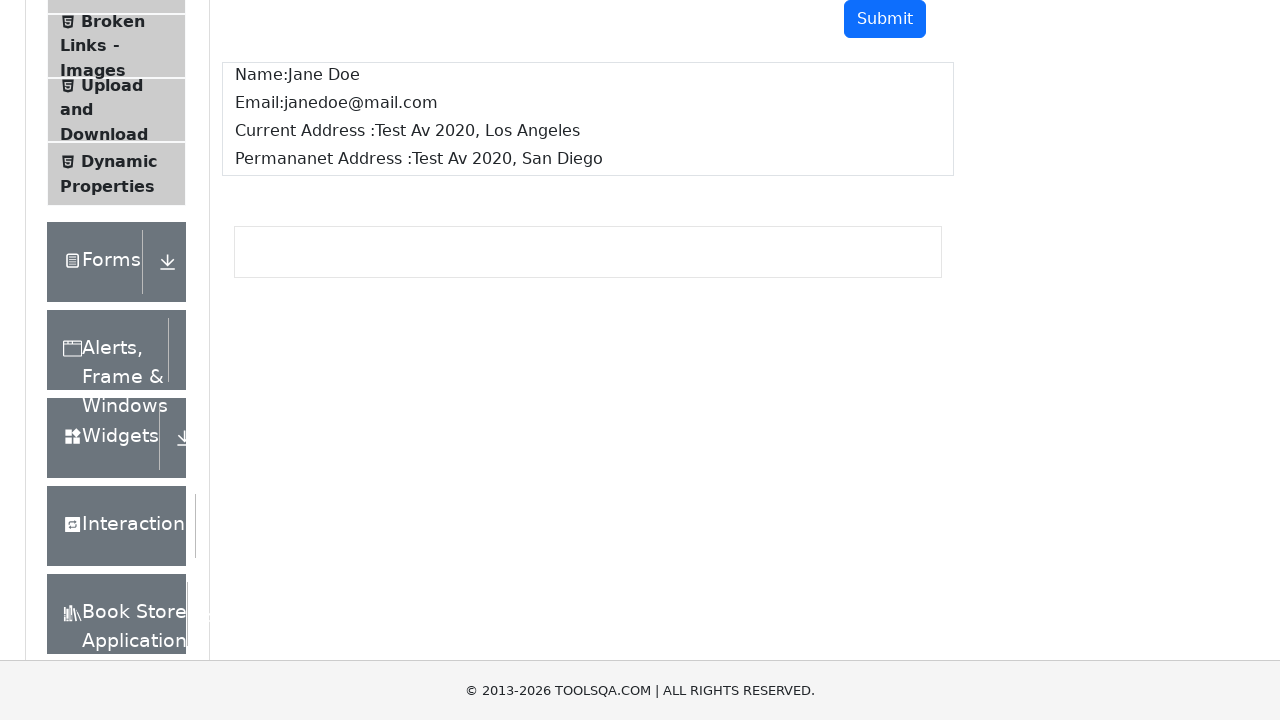